Tests timezone detection by navigating to a timezone detection website, then using DevTools to override the timezone to EST and refreshing the page

Starting URL: https://whatismytimezone.com/

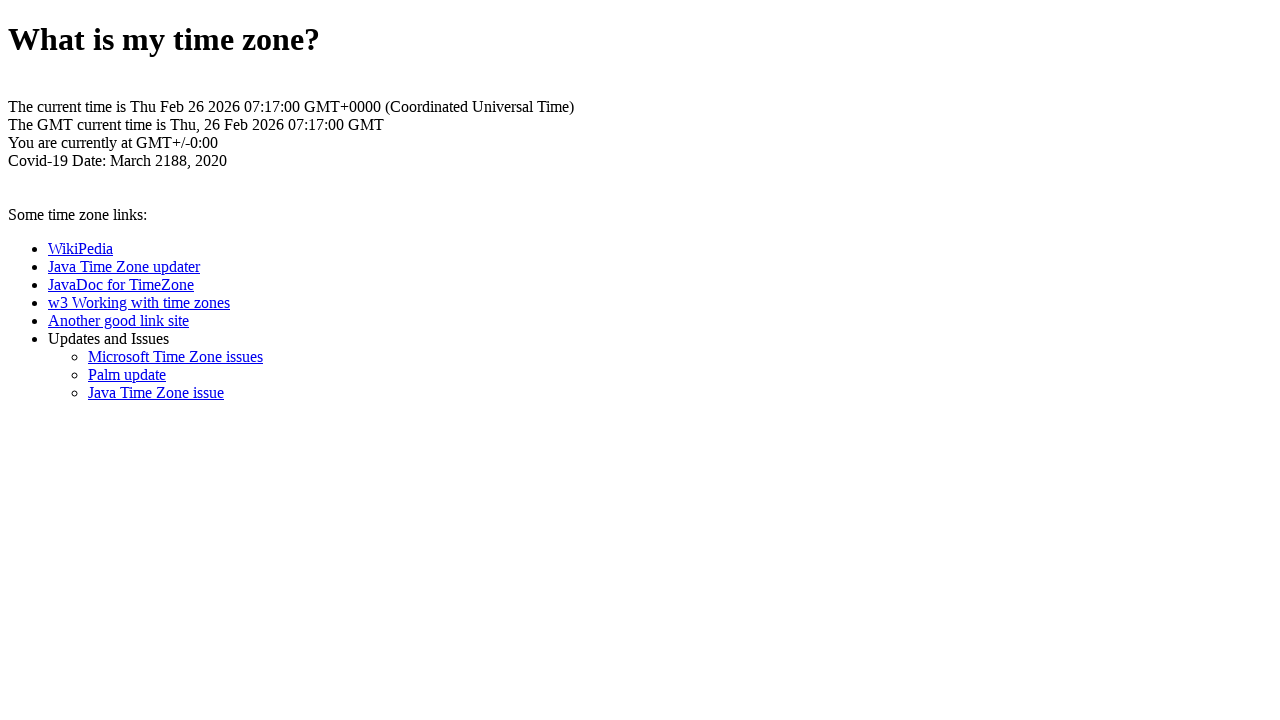

Added init script to override timezone to EST via CDP
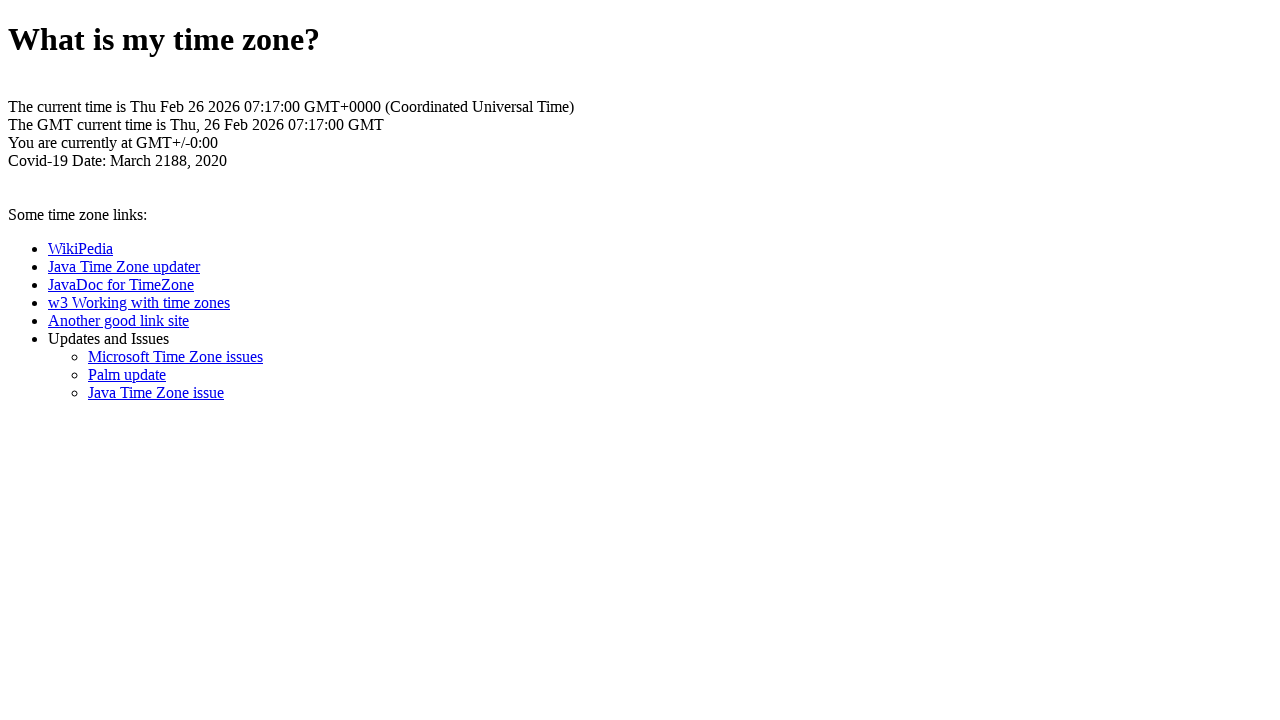

Navigated to https://whatismytimezone.com/
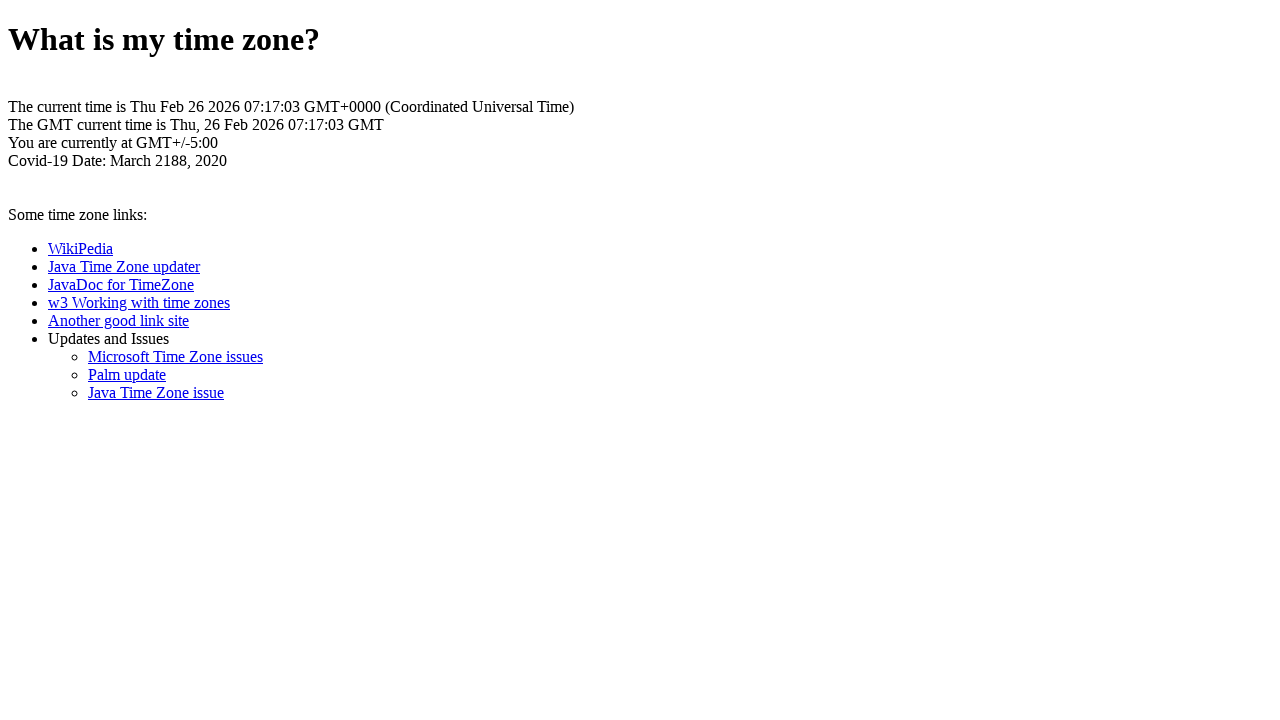

Waited for page to load (networkidle state)
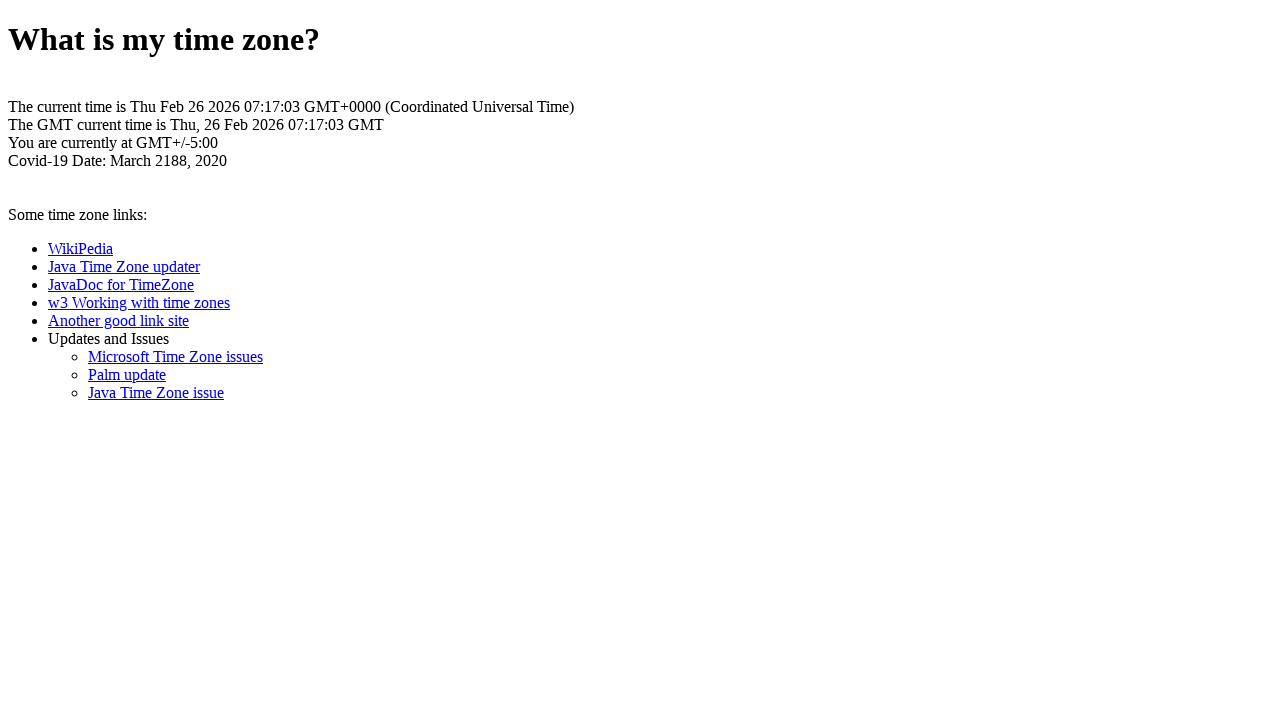

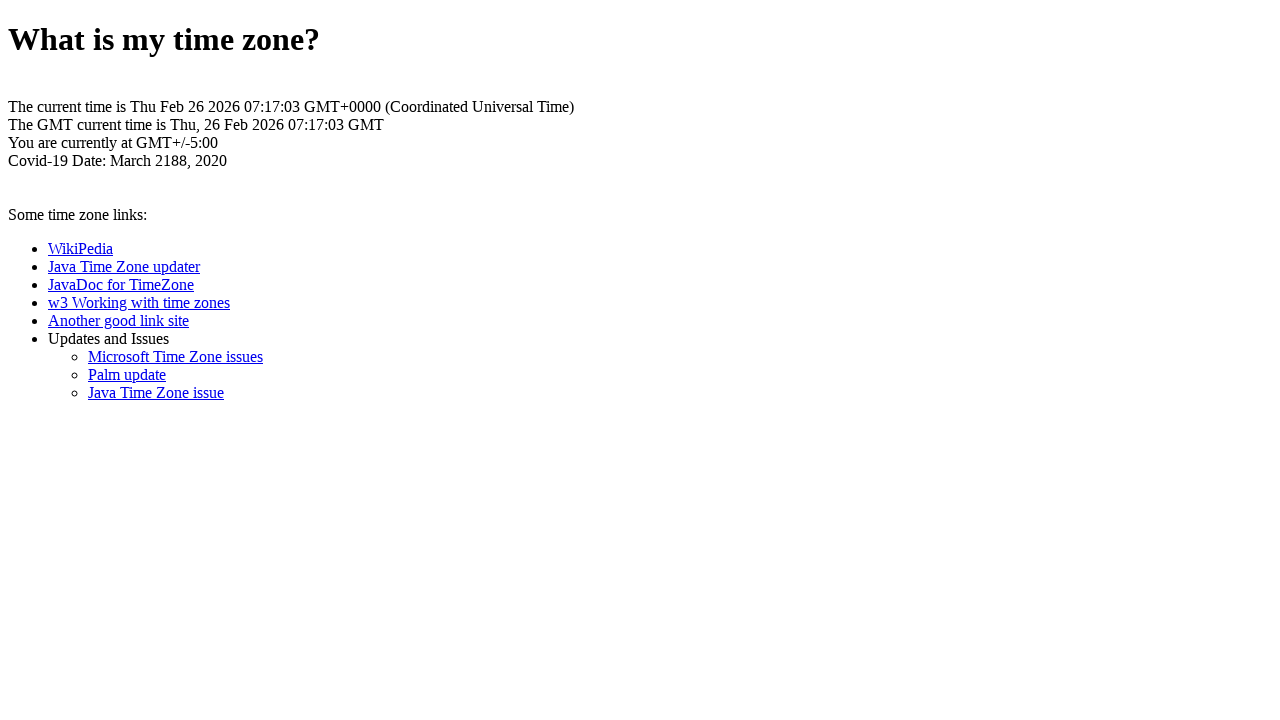